Navigates to login page and verifies the email field has correct placeholder text

Starting URL: https://cannatrader-frontend.vercel.app/home

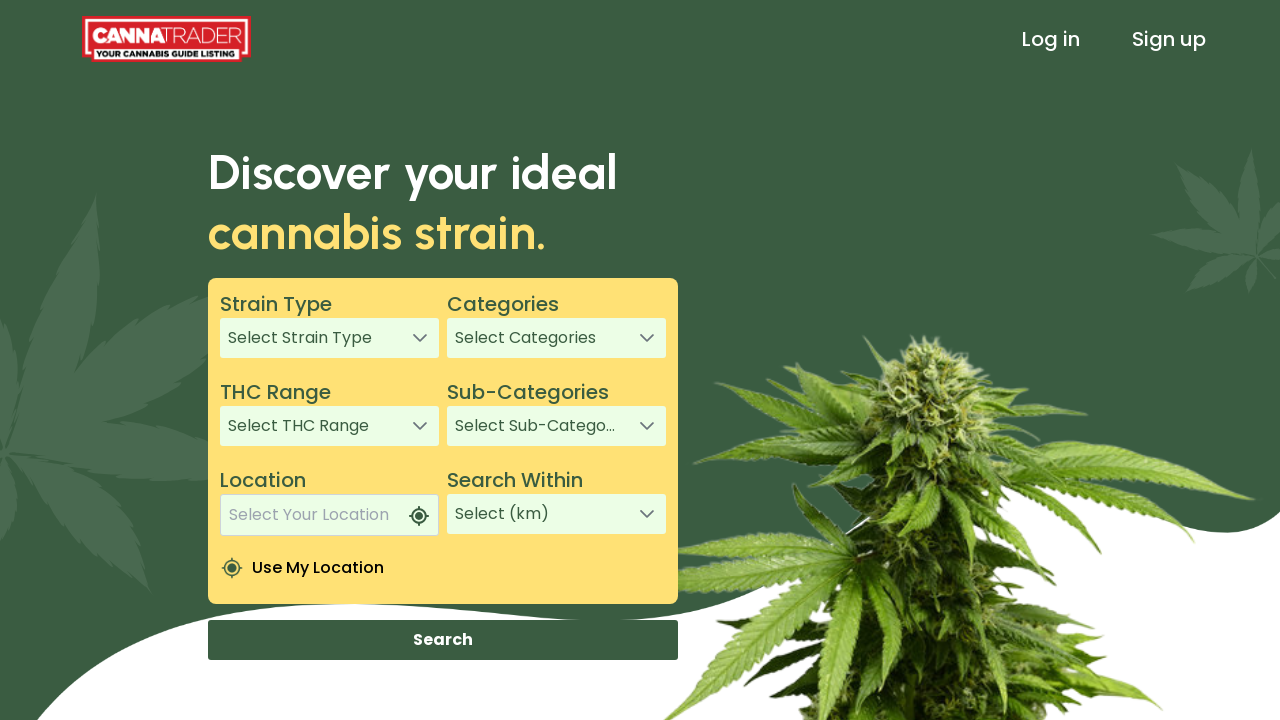

Clicked Sign In link to navigate to login page at (1051, 39) on xpath=/html/body/app-root/app-header/div[1]/header/div[3]/a[1]
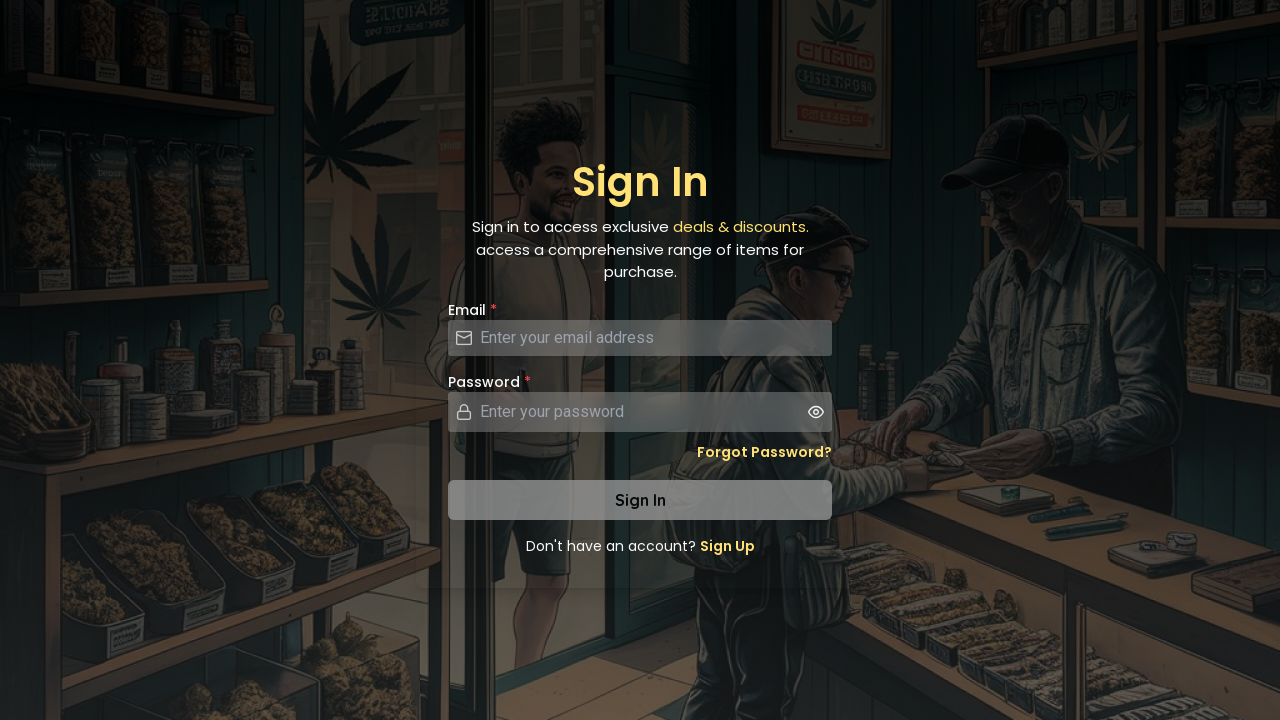

Email field selector loaded
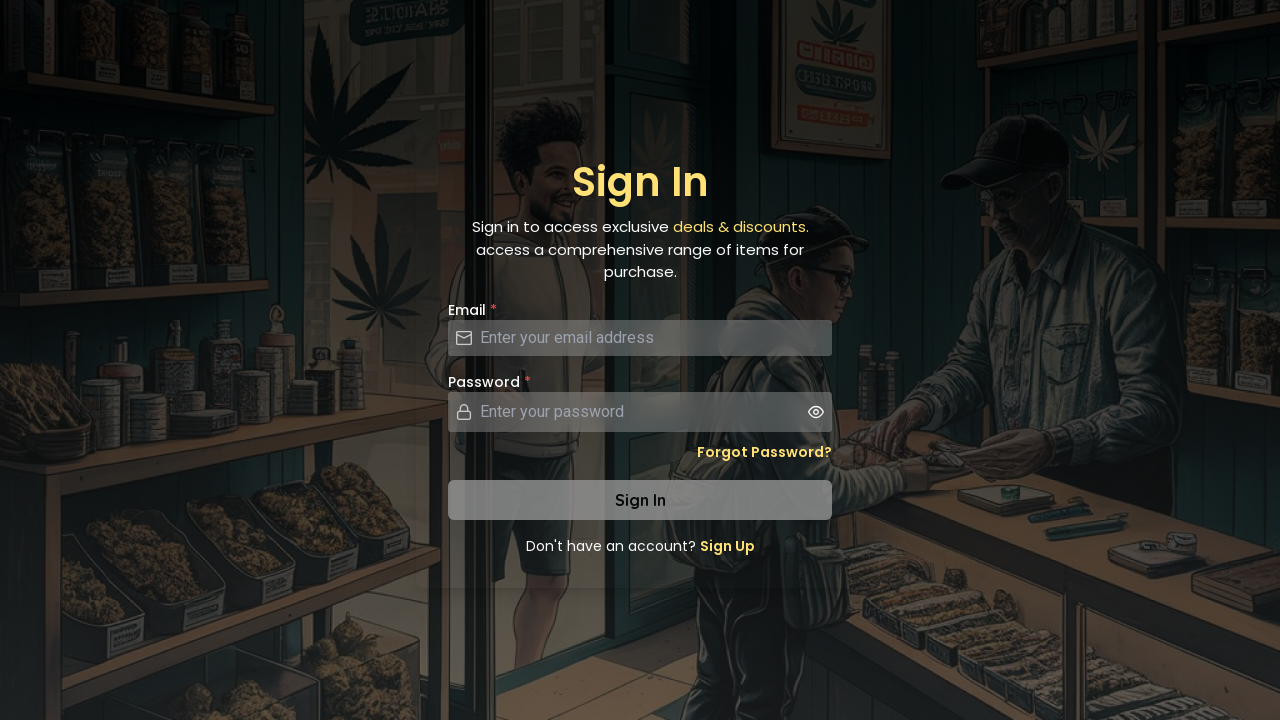

Verified email field has correct placeholder text 'Enter your email address'
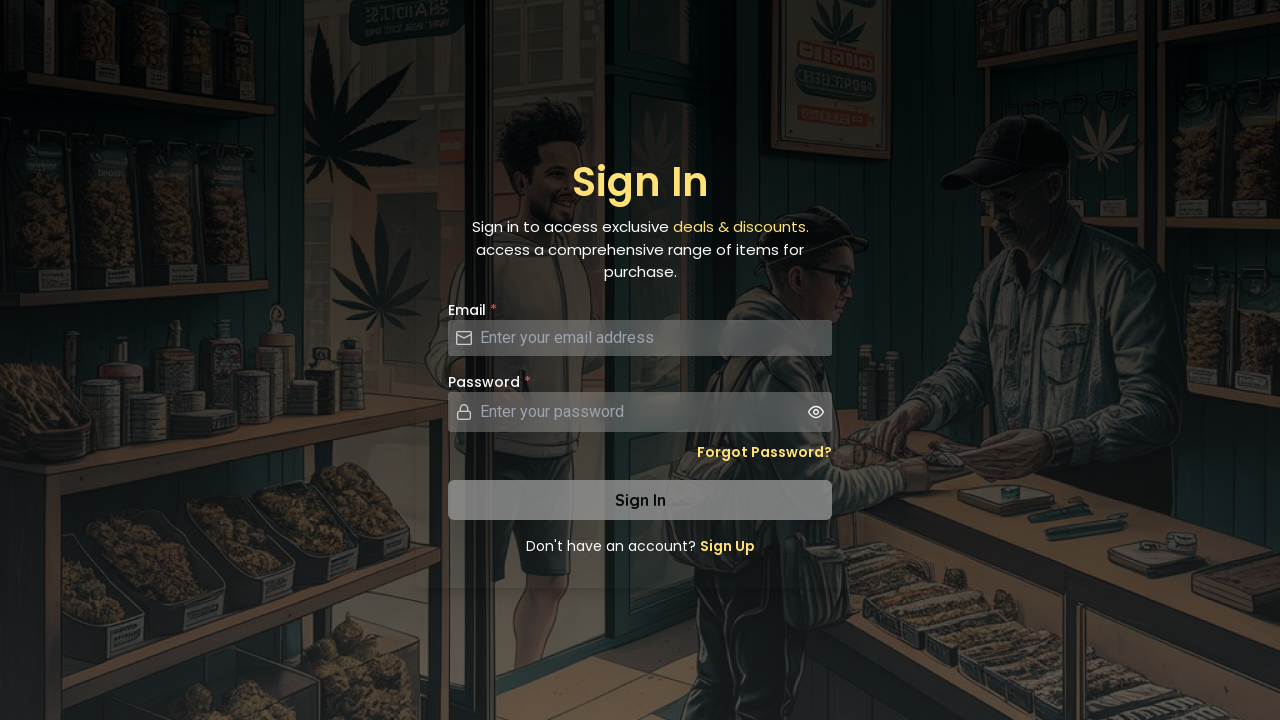

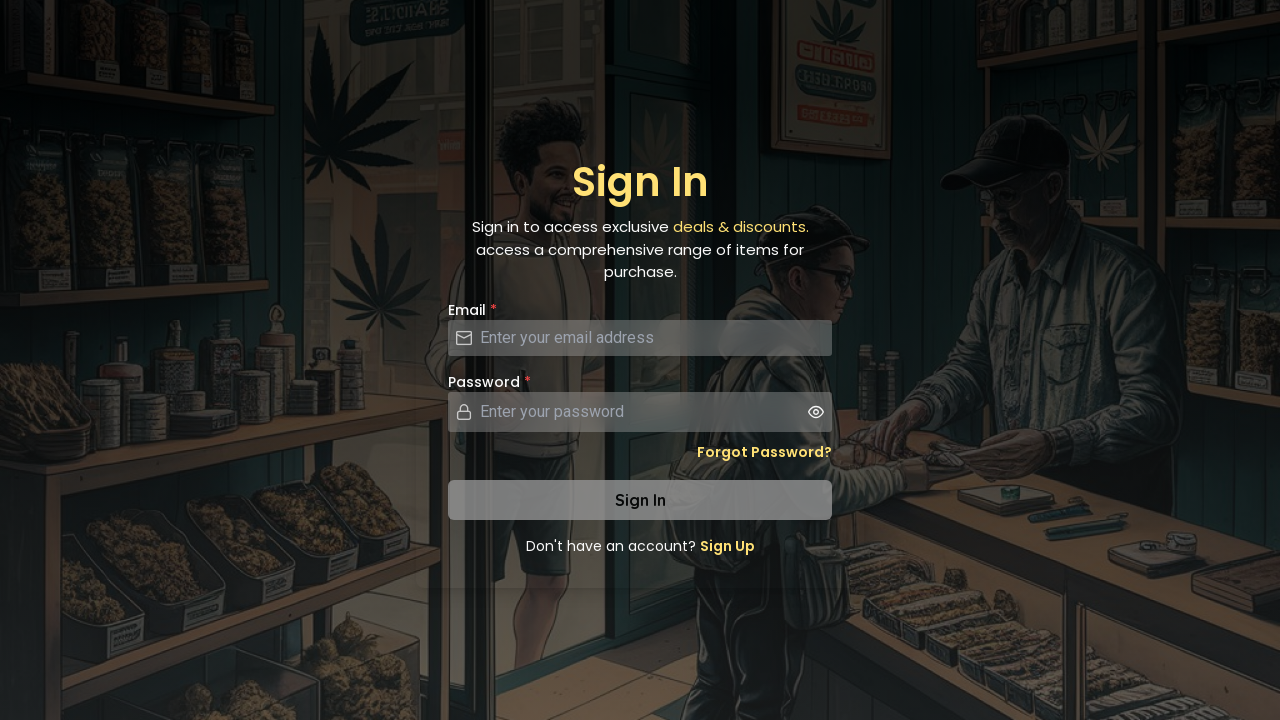